Tests drag and drop functionality by dragging an image element into a trash container within an iframe

Starting URL: https://www.globalsqa.com/demo-site/draganddrop/

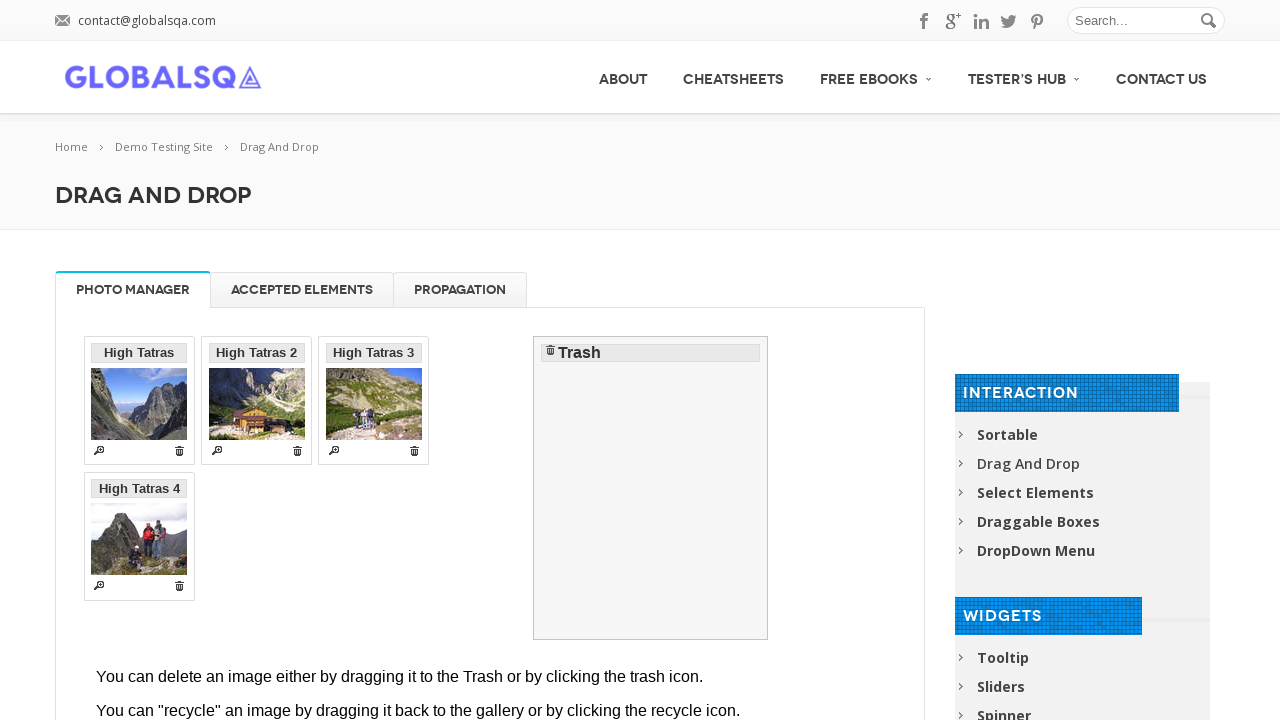

Located the iframe containing drag and drop demo
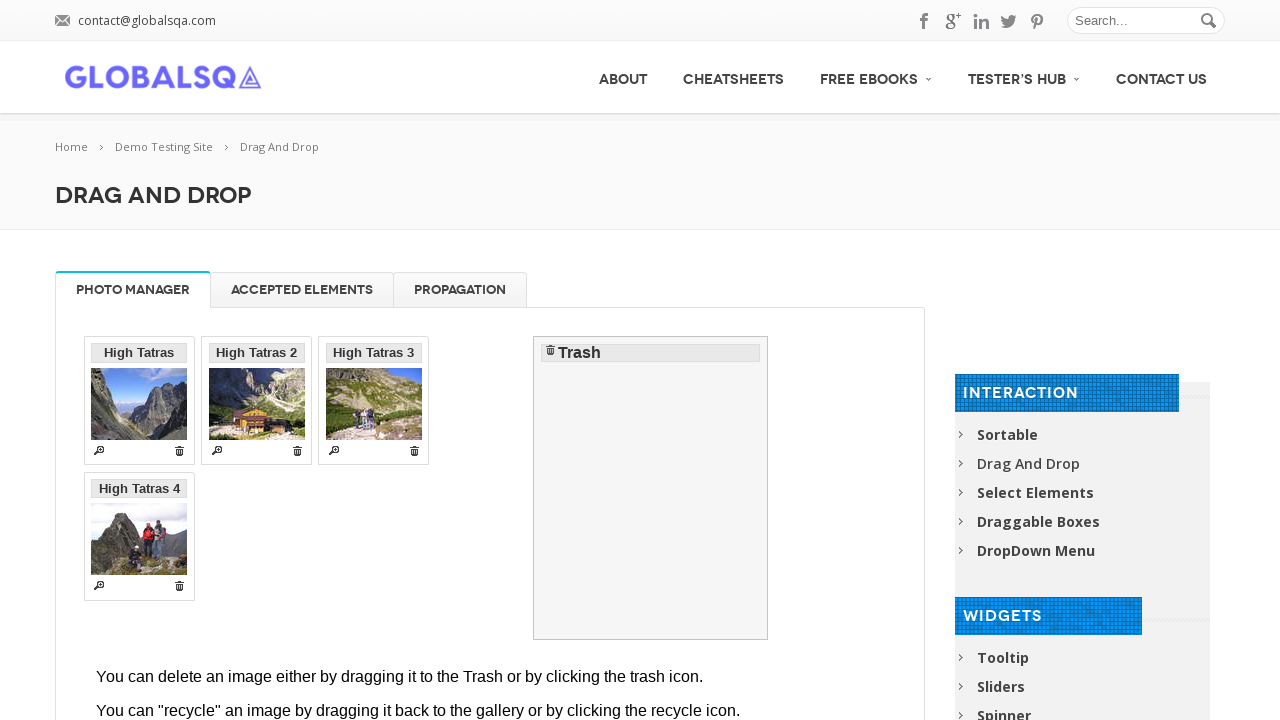

Located the image element to drag
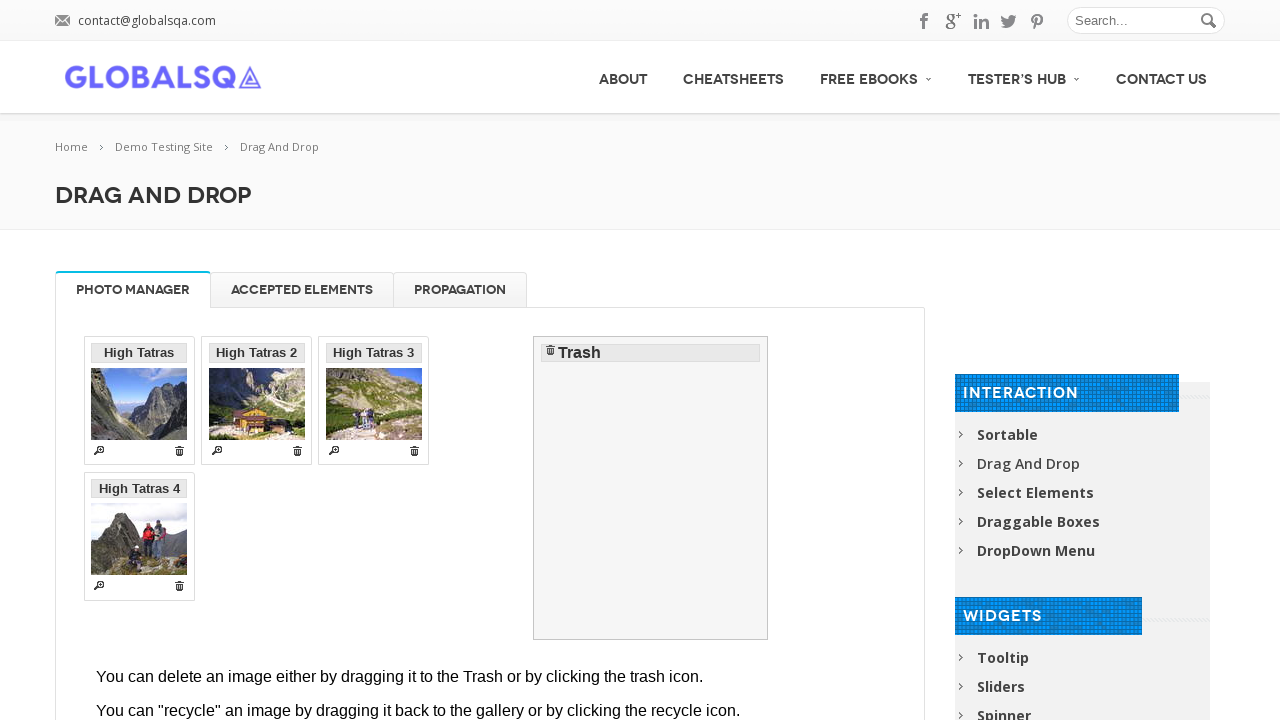

Located the trash container element
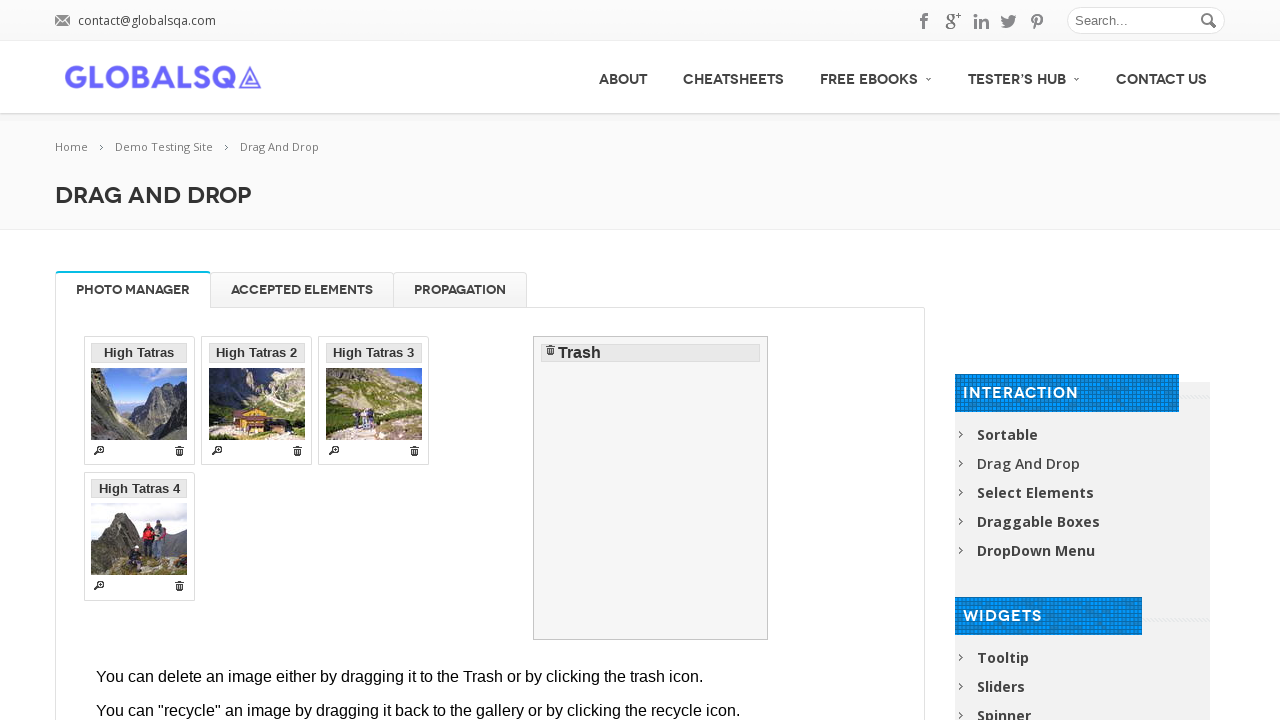

Dragged image element into trash container at (651, 488)
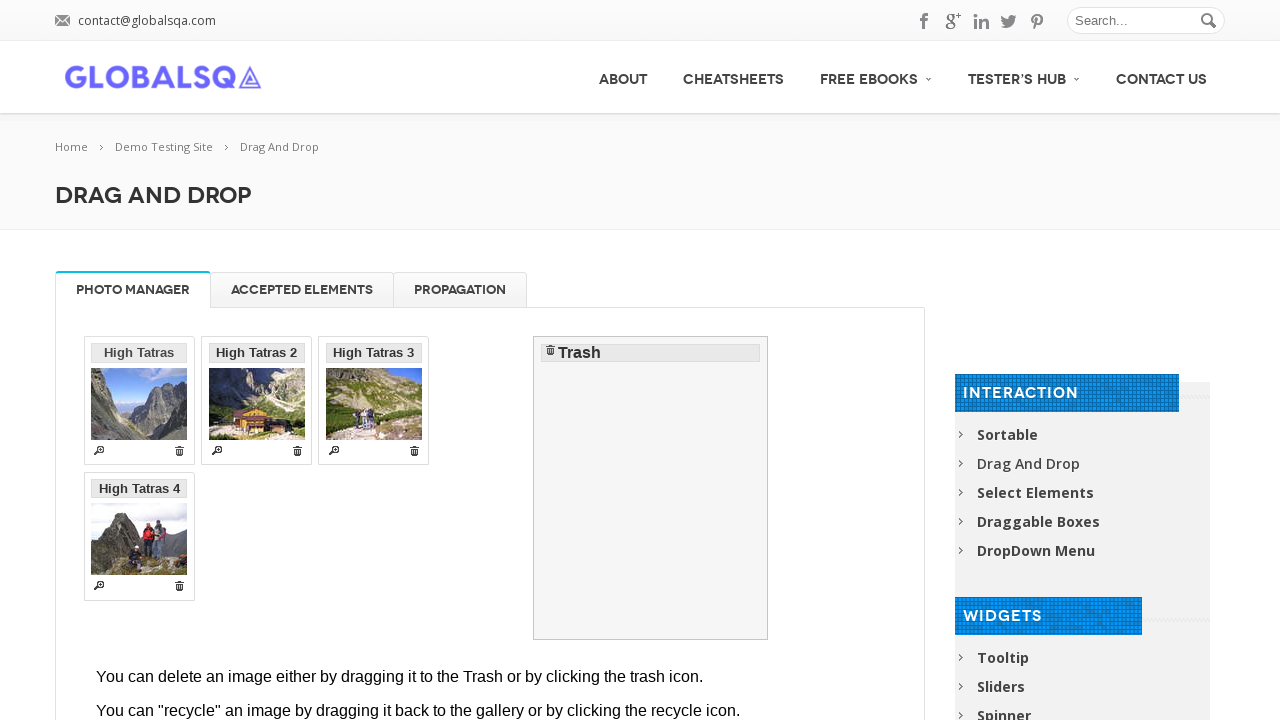

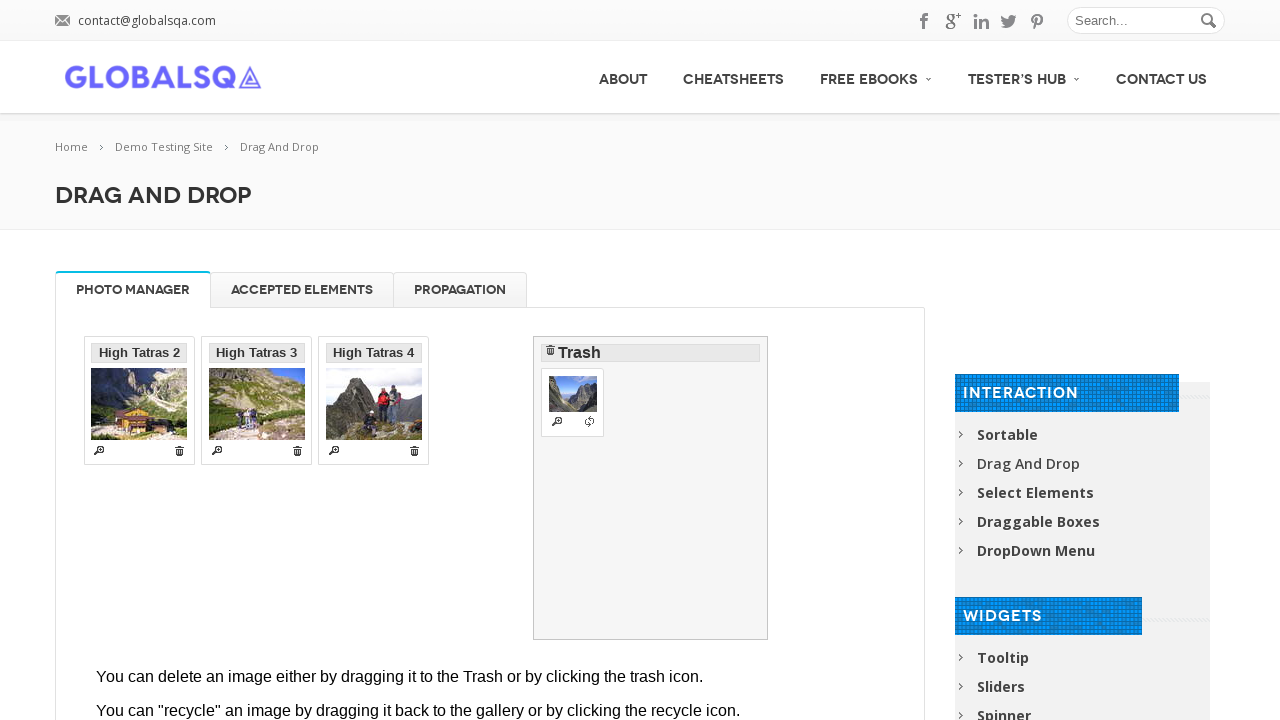